Navigates to AutomationTalks website and verifies the page loads by checking the title

Starting URL: https://www.AutomationTalks.com/

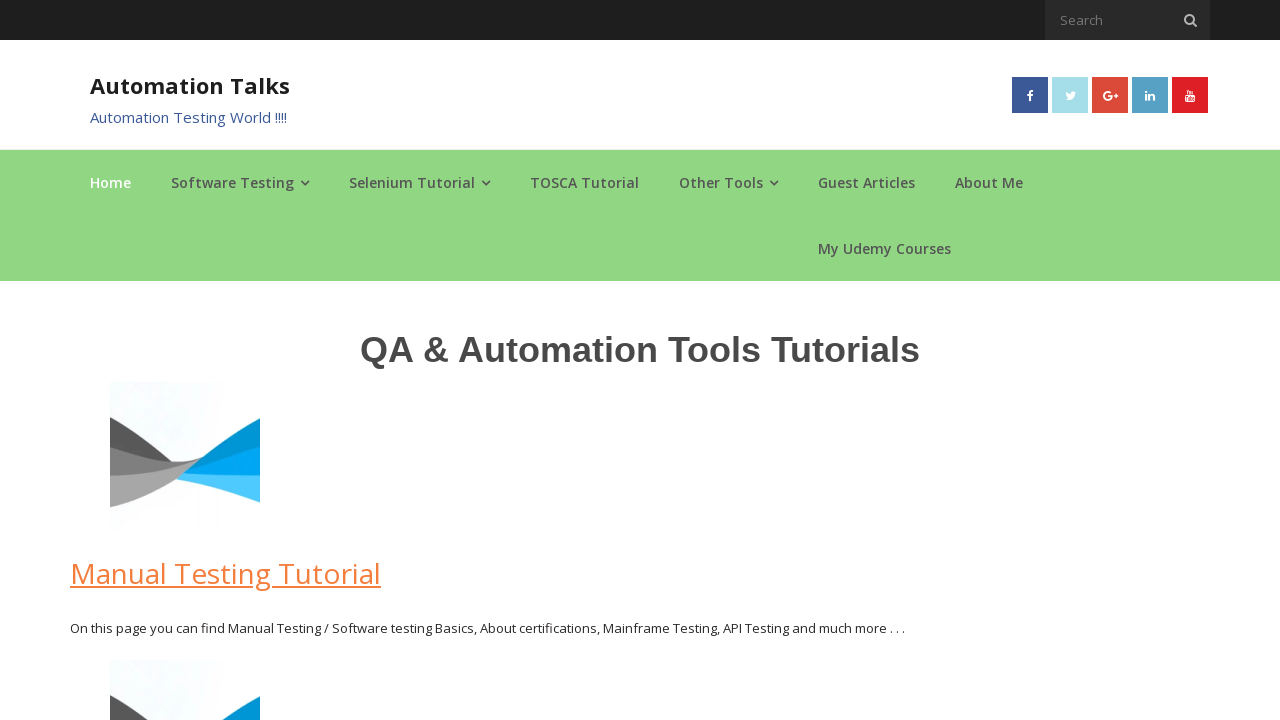

Navigated to AutomationTalks website
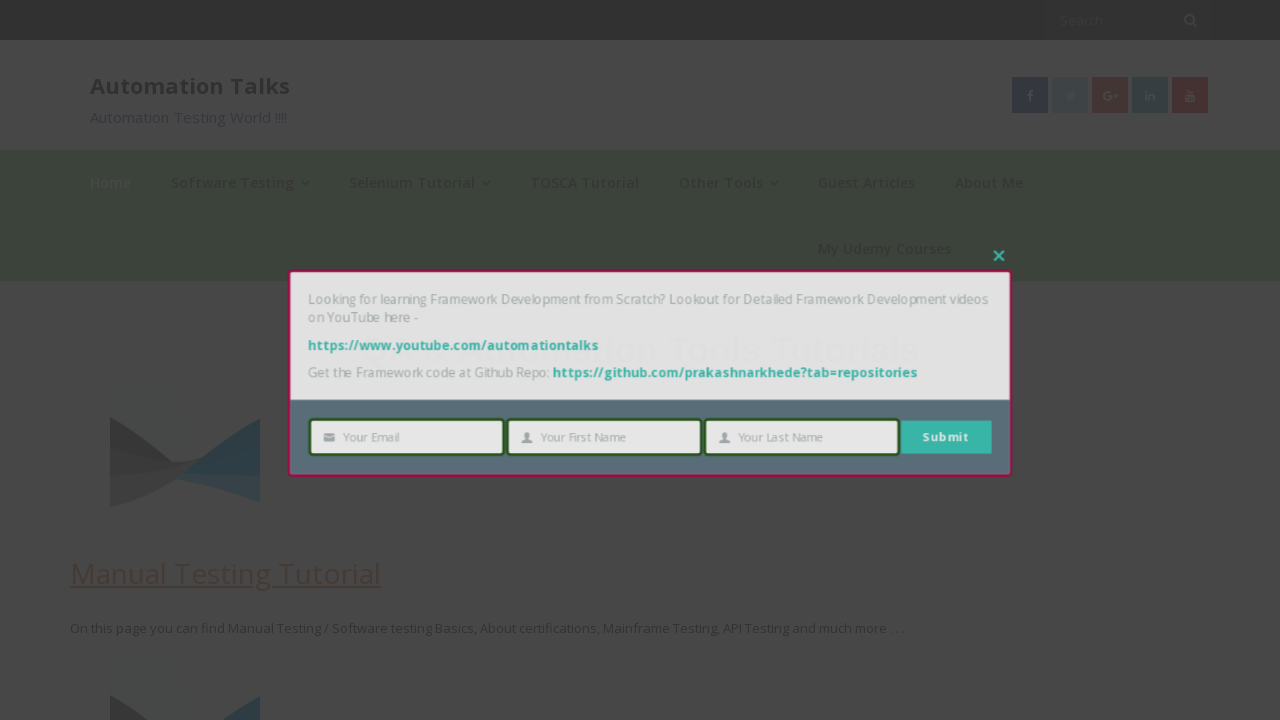

Page reached domcontentloaded state
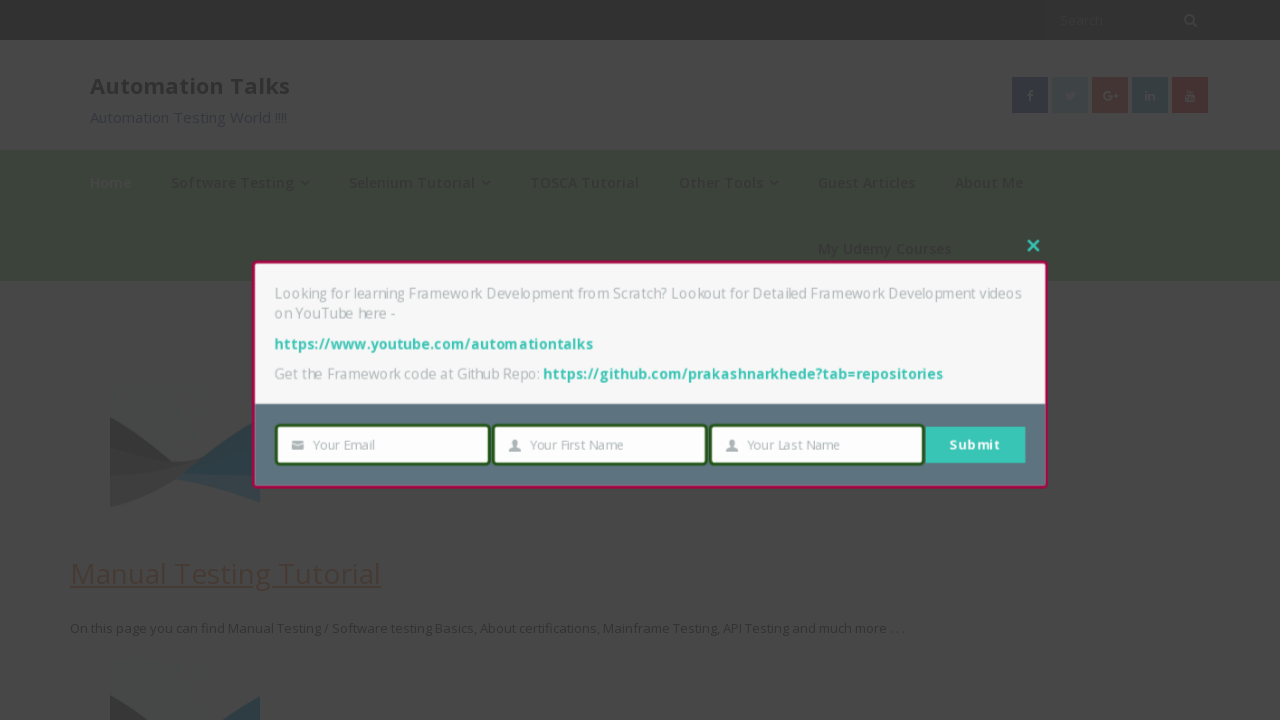

Retrieved page title
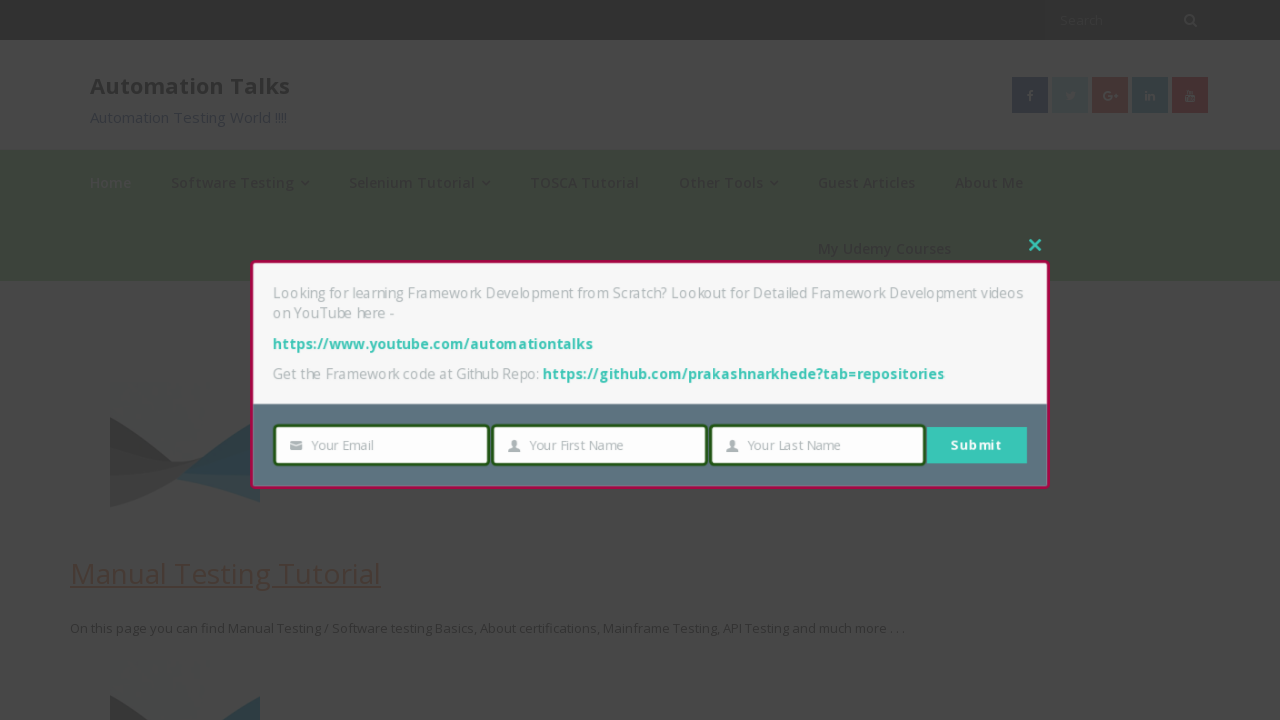

Verified page title is not empty
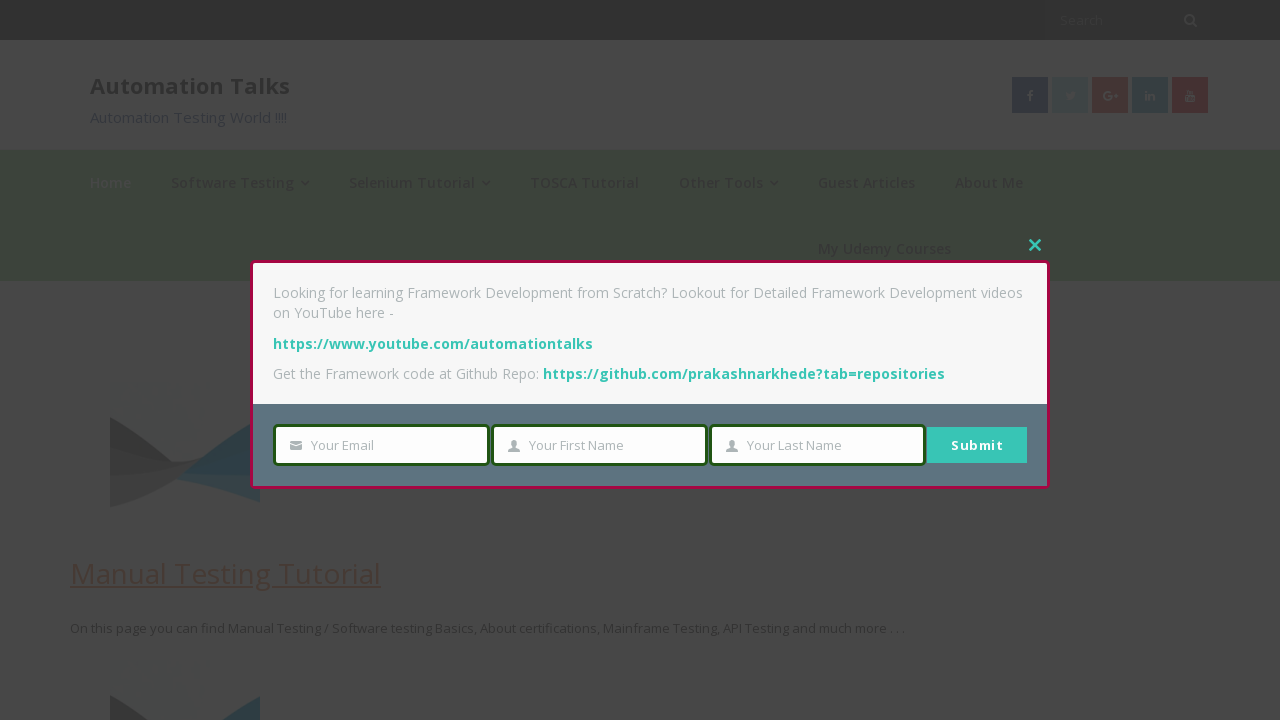

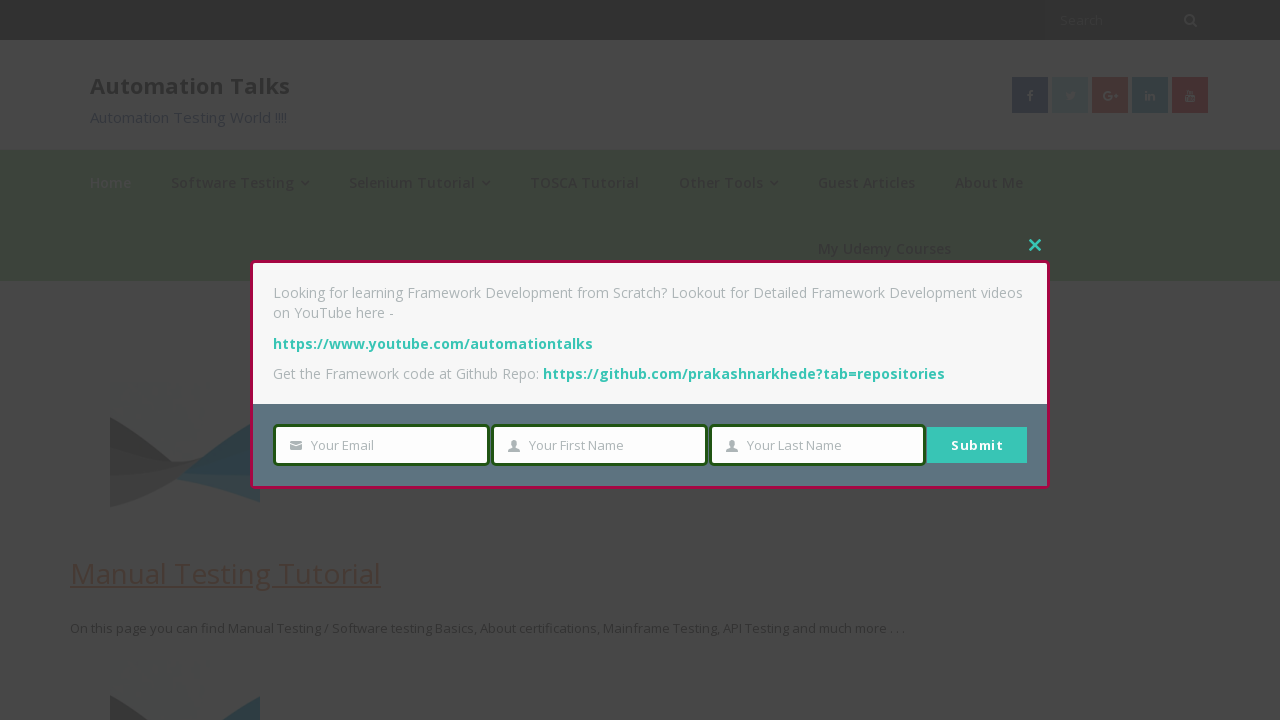